Tests page scrolling functionality by scrolling down 1000 pixels on a long page

Starting URL: https://bonigarcia.dev/selenium-webdriver-java/long-page.html

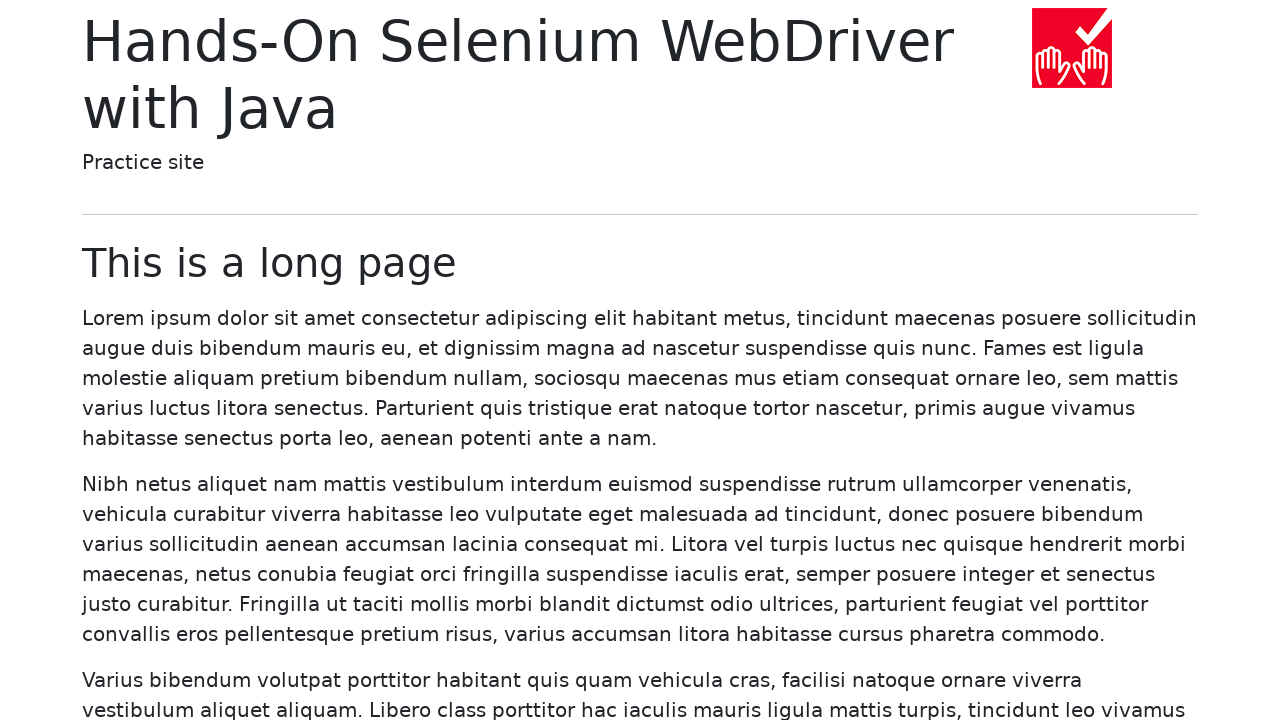

Scrolled down 1000 pixels on the page
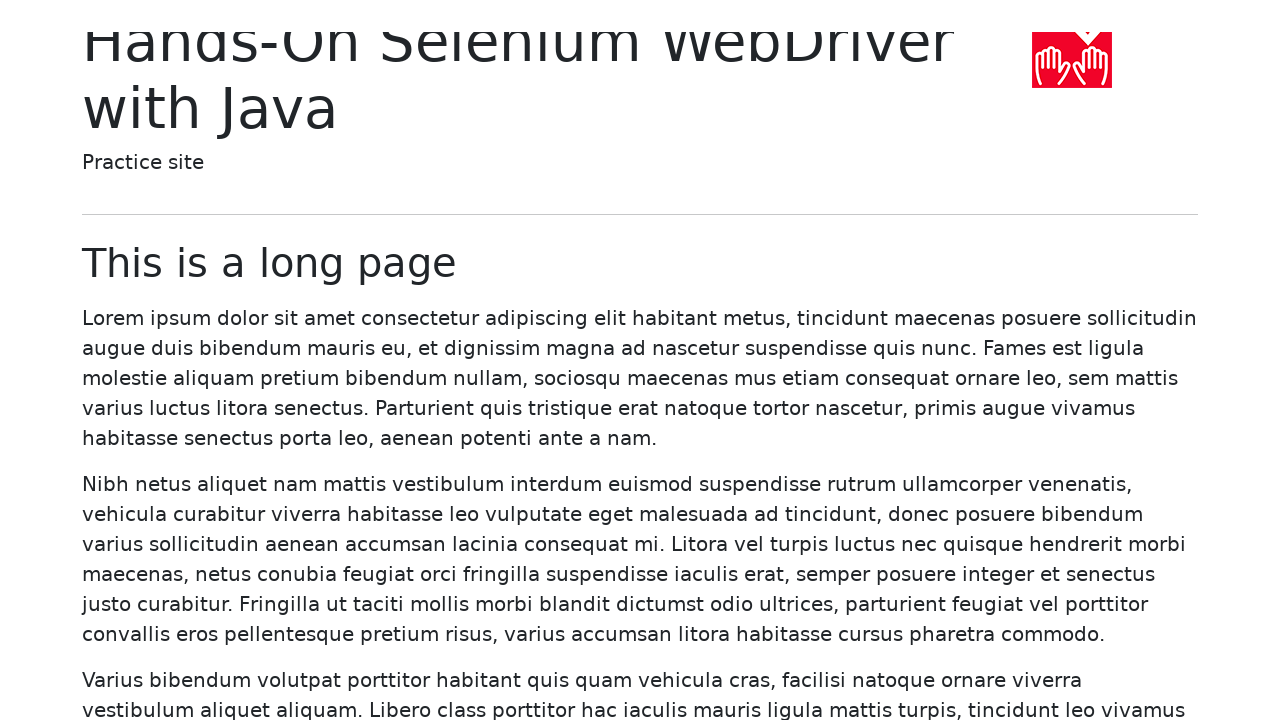

Last paragraph element loaded and verified
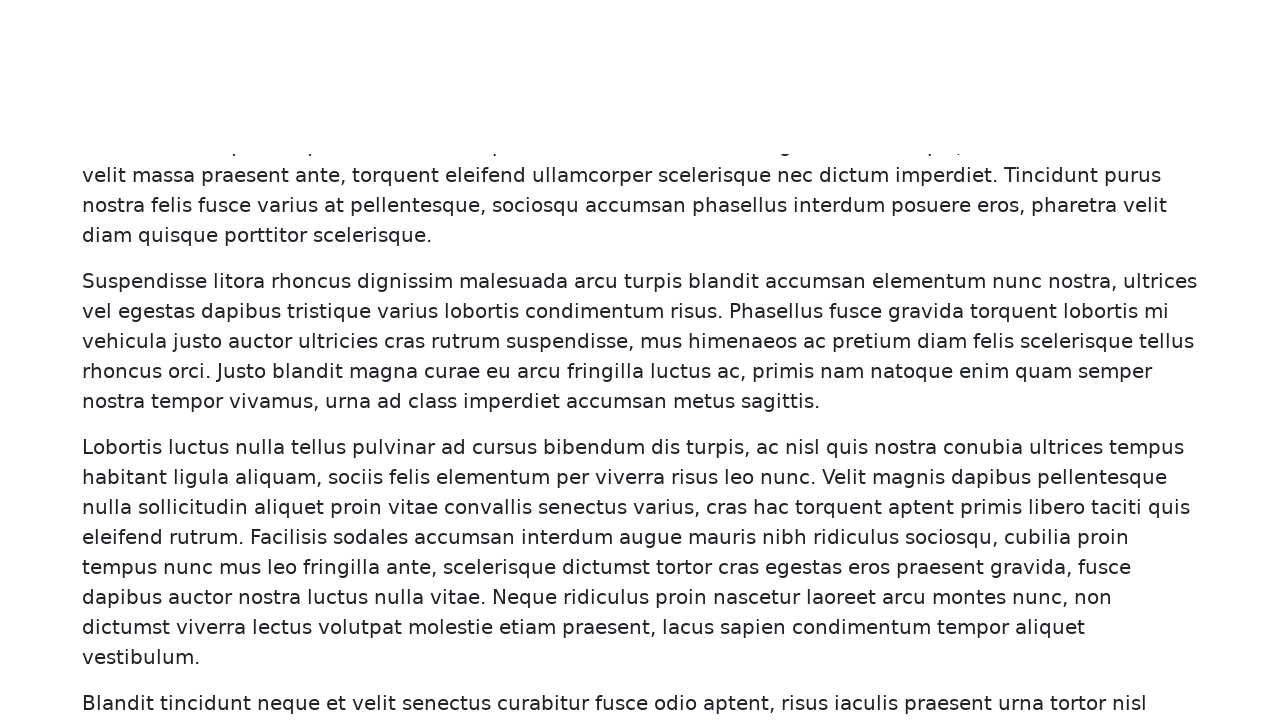

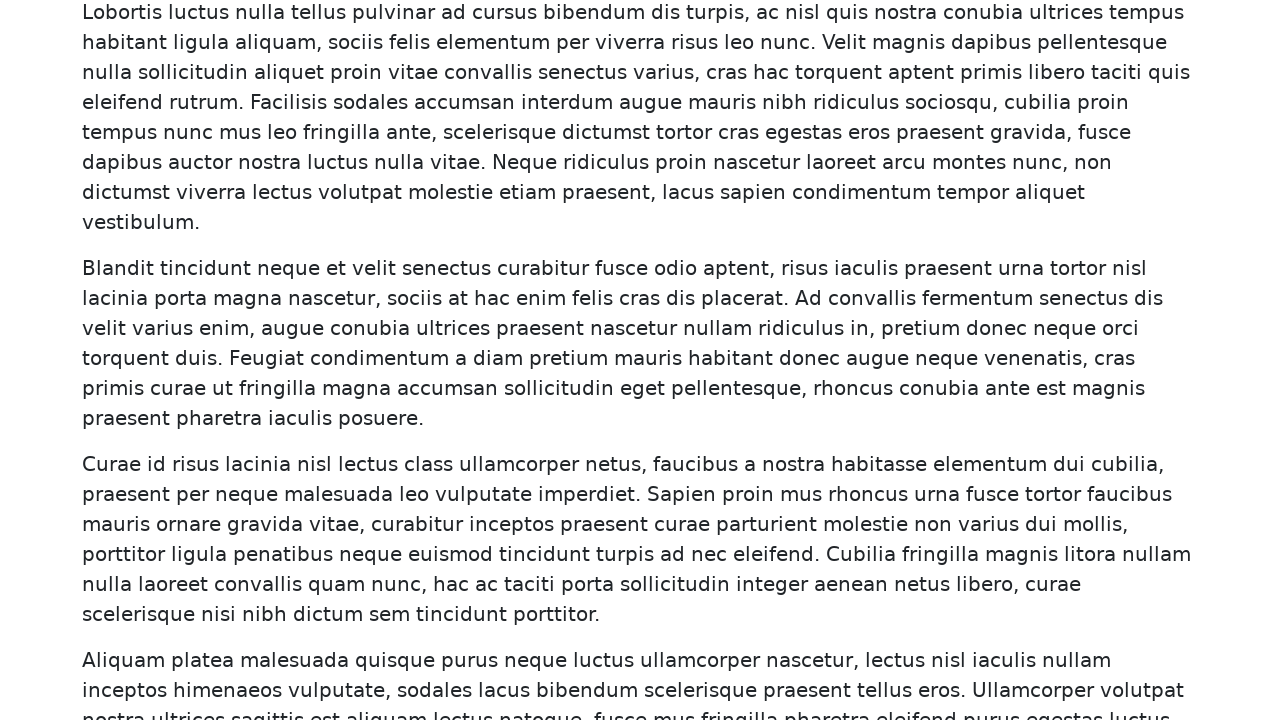